Tests clearing the complete state of all items by checking and then unchecking the toggle-all checkbox

Starting URL: https://demo.playwright.dev/todomvc

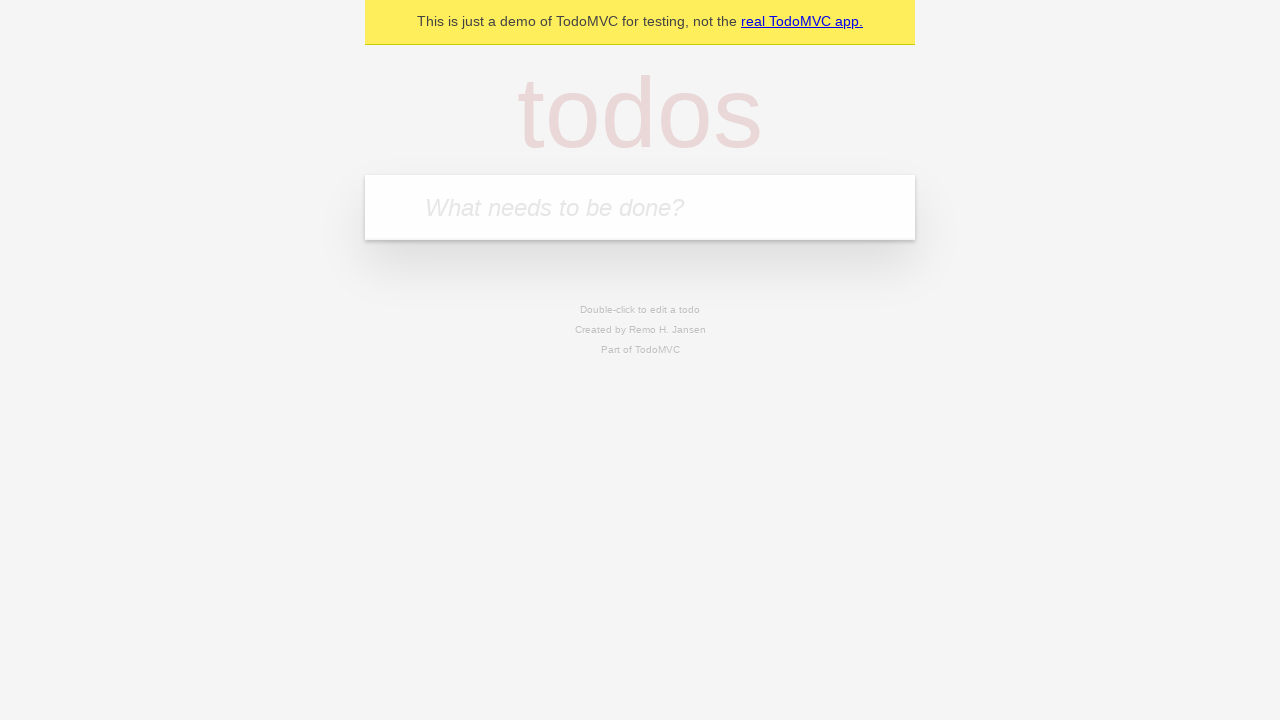

Filled todo input with 'buy some cheese' on internal:attr=[placeholder="What needs to be done?"i]
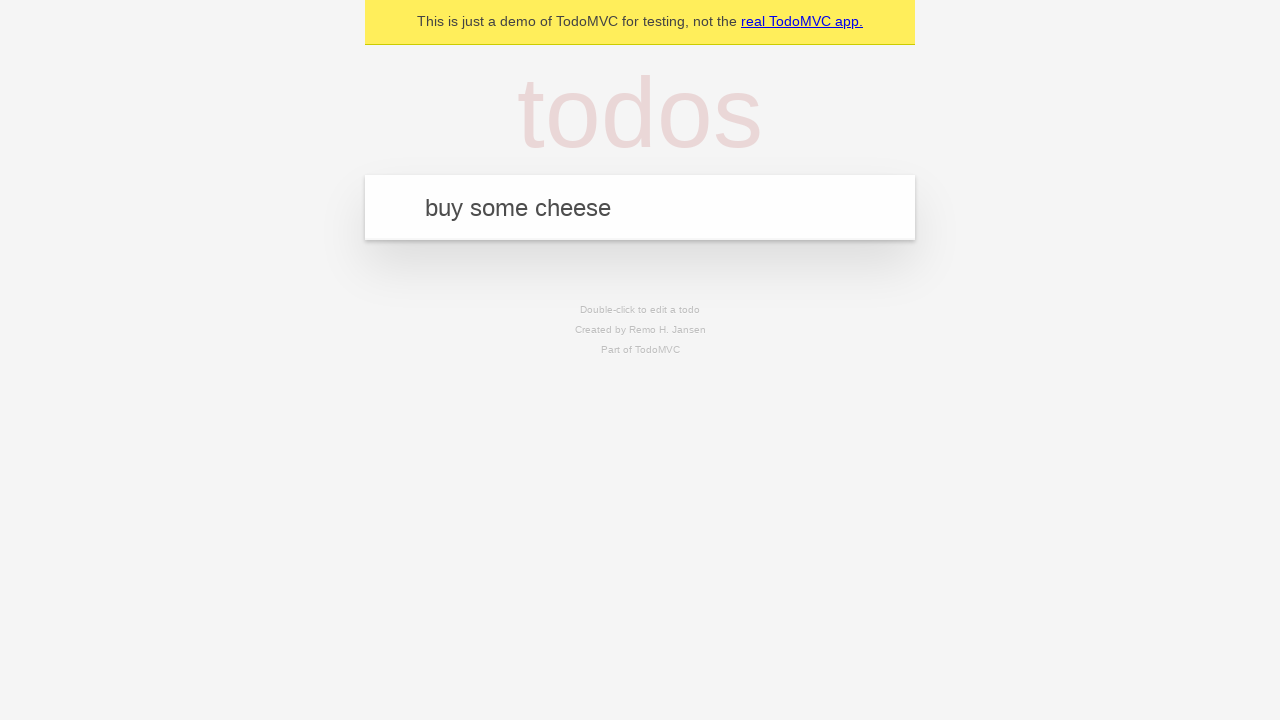

Pressed Enter to create todo item 'buy some cheese' on internal:attr=[placeholder="What needs to be done?"i]
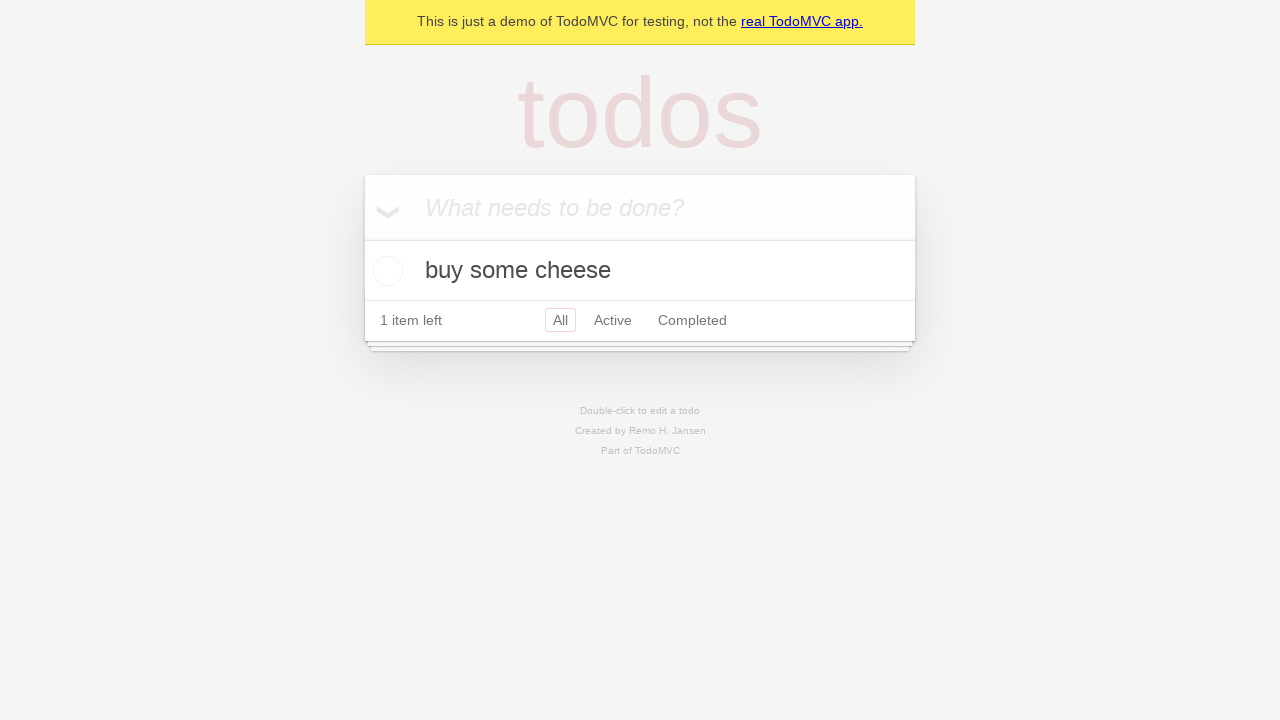

Filled todo input with 'feed the cat' on internal:attr=[placeholder="What needs to be done?"i]
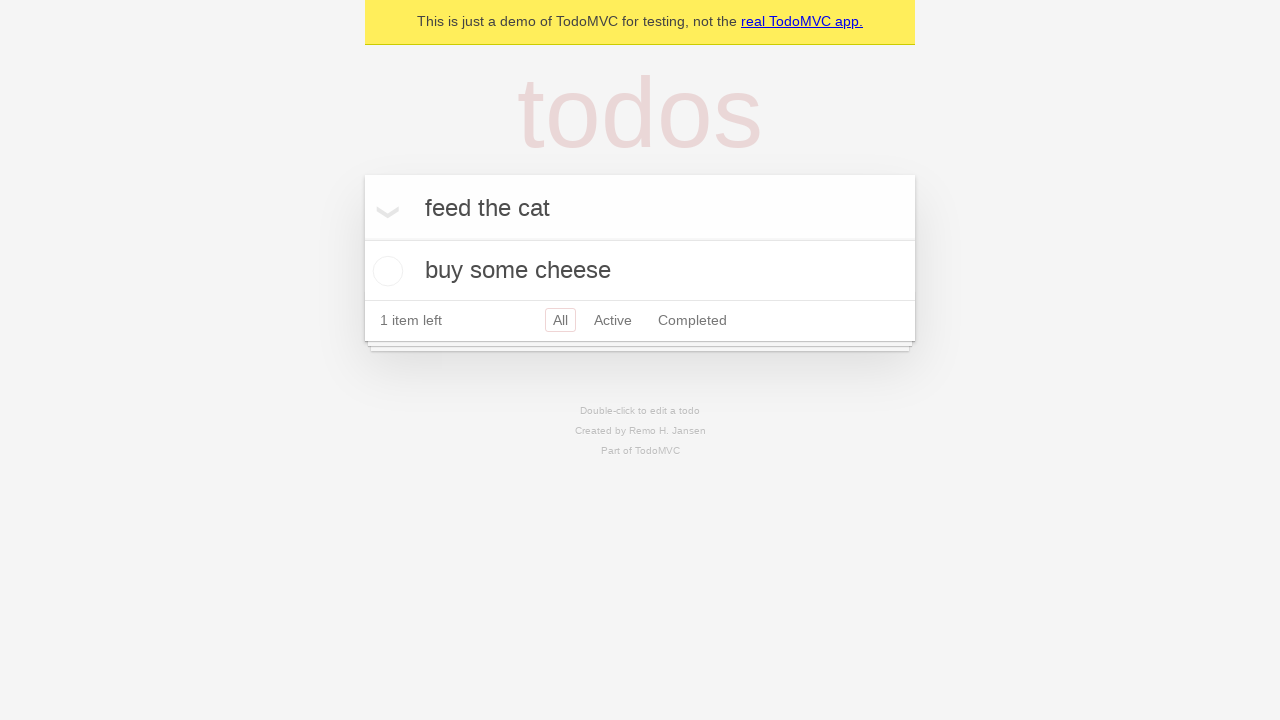

Pressed Enter to create todo item 'feed the cat' on internal:attr=[placeholder="What needs to be done?"i]
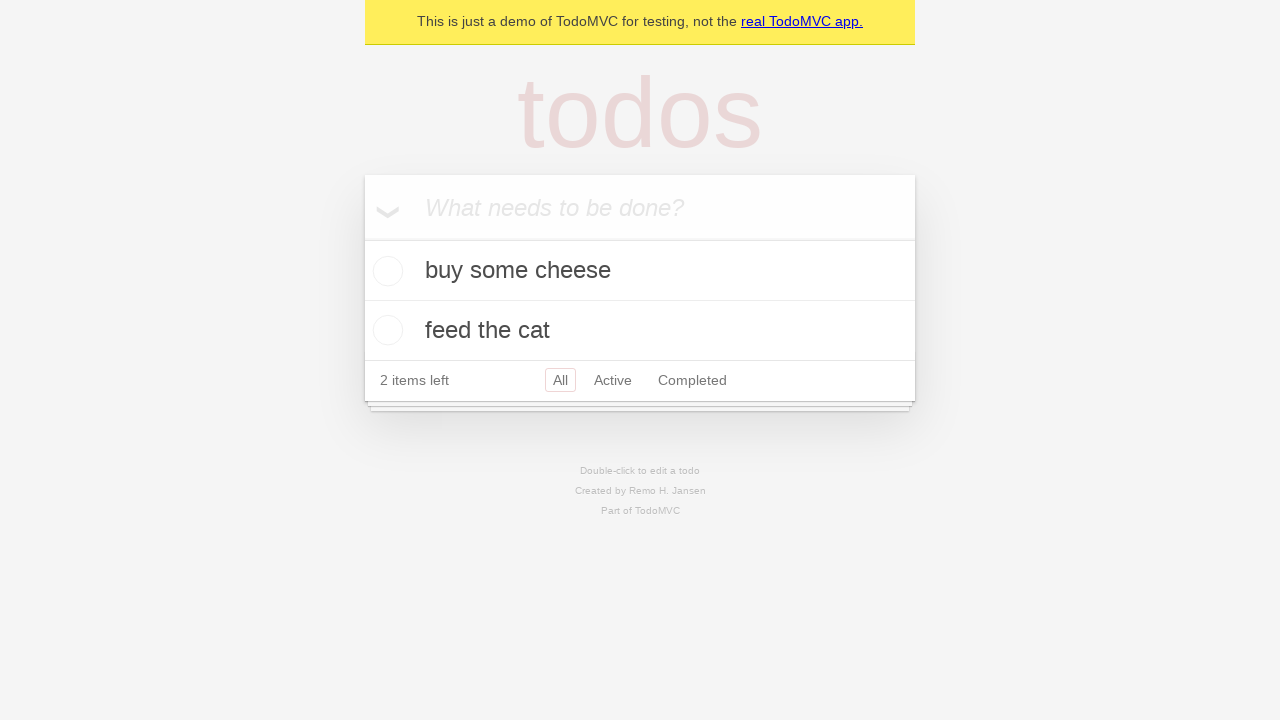

Filled todo input with 'book a doctors appointment' on internal:attr=[placeholder="What needs to be done?"i]
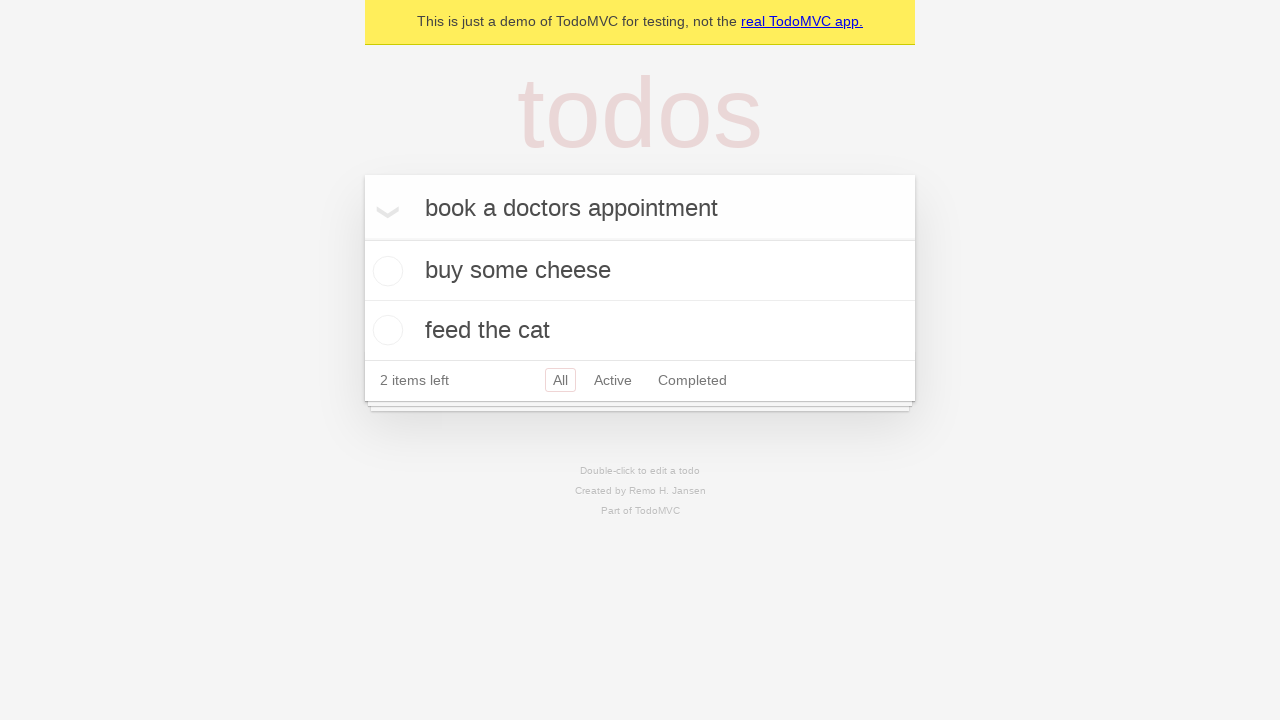

Pressed Enter to create todo item 'book a doctors appointment' on internal:attr=[placeholder="What needs to be done?"i]
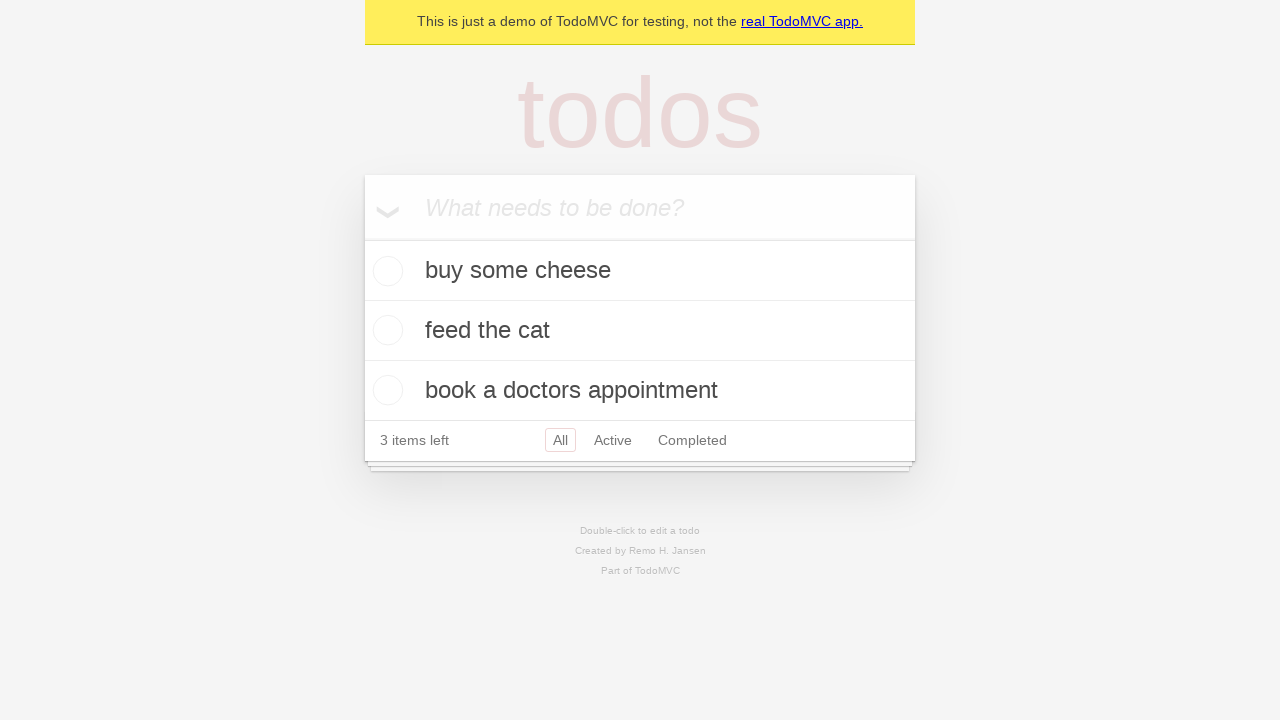

Checked the toggle-all checkbox to mark all items as complete at (362, 238) on internal:label="Mark all as complete"i
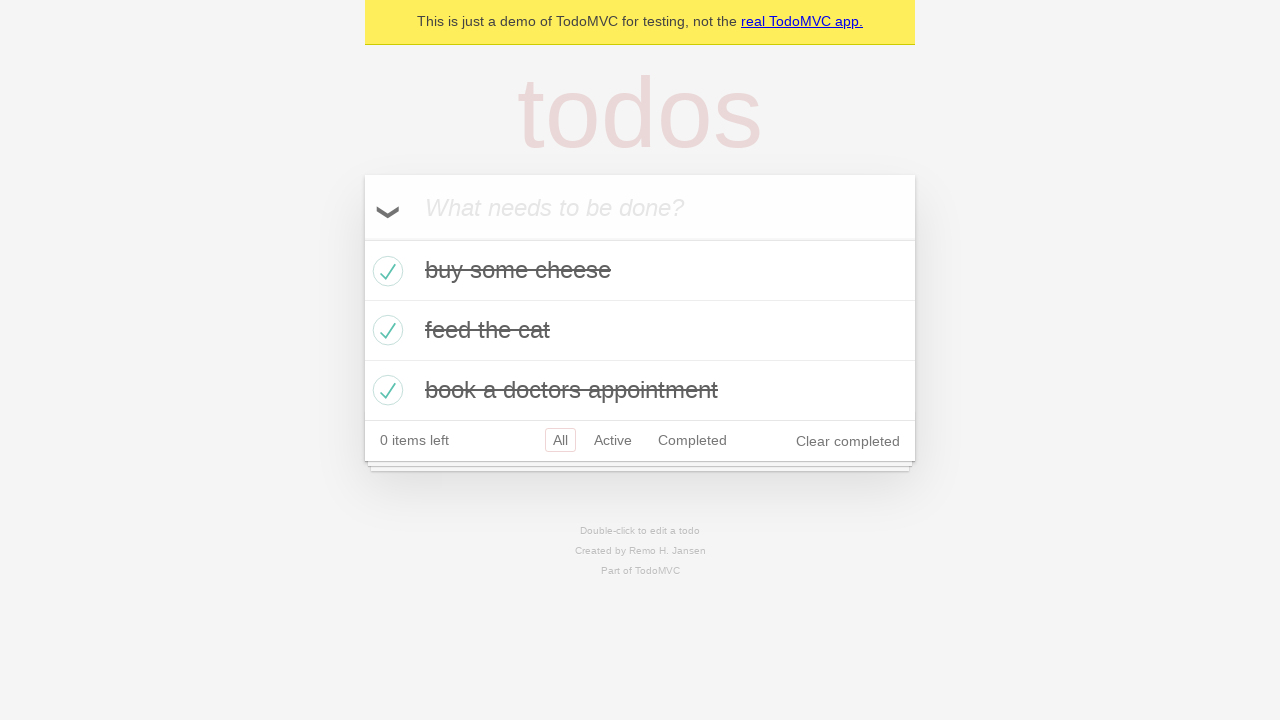

Unchecked the toggle-all checkbox to clear complete state of all items at (362, 238) on internal:label="Mark all as complete"i
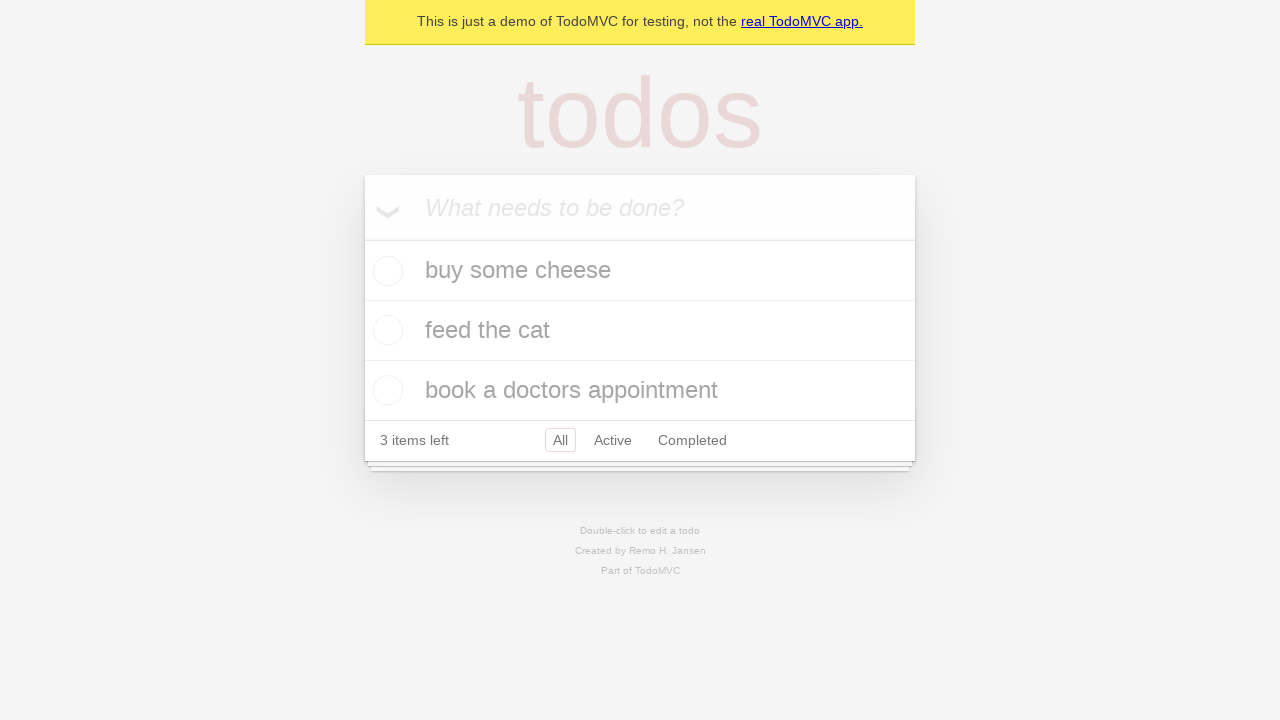

Waited for todo items to be rendered after toggling complete state
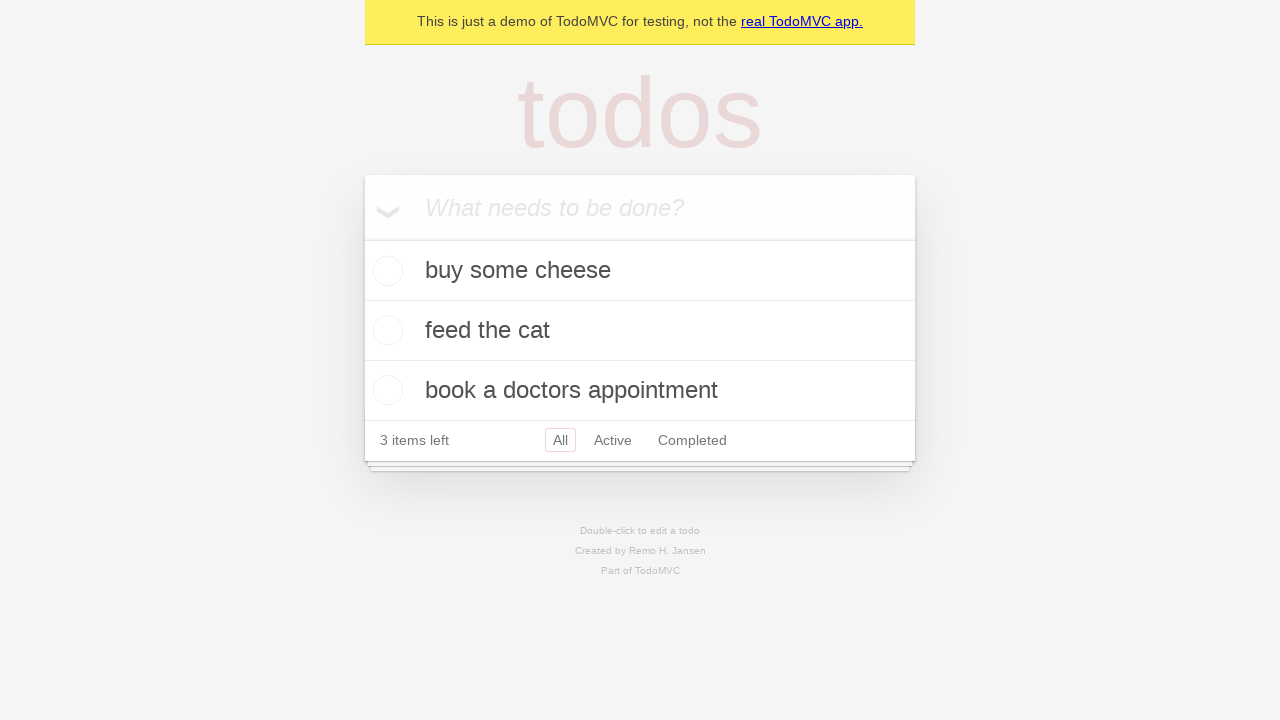

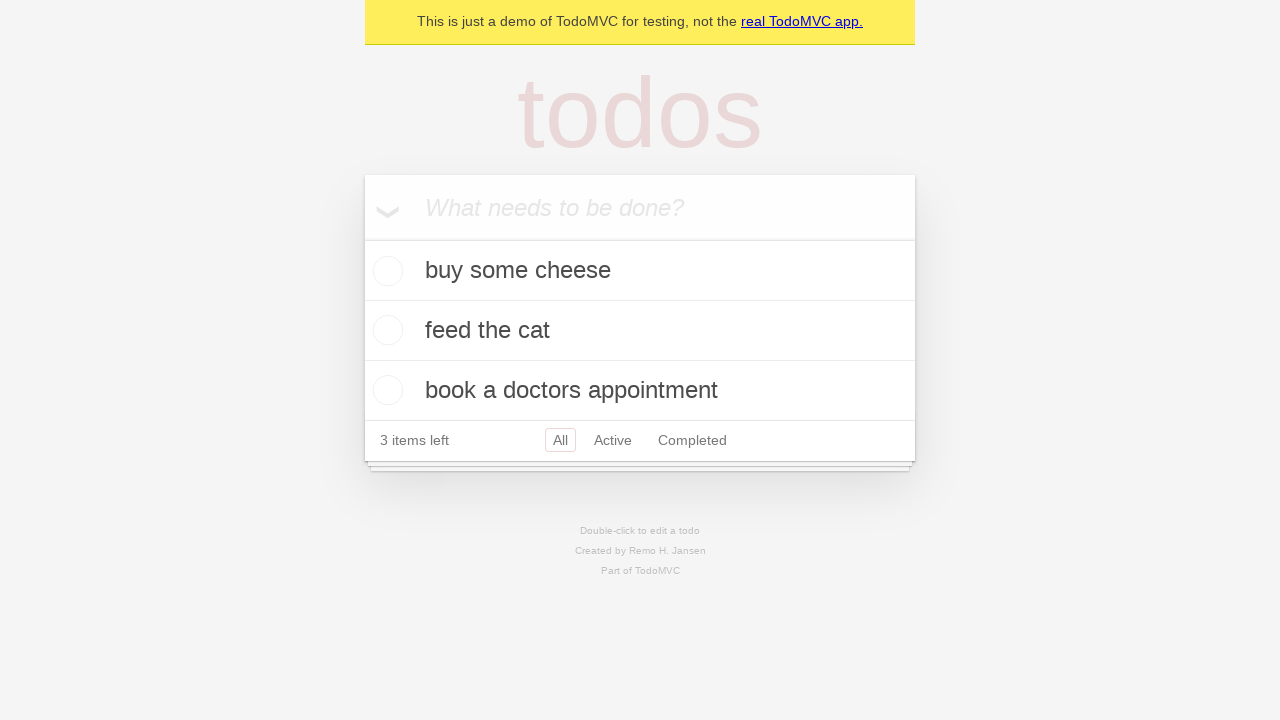